Tests mortgage calculator functionality by filling in home value, down payment, loan amount, and interest rate fields, then submitting the calculation

Starting URL: https://www.mortgagecalculator.org/

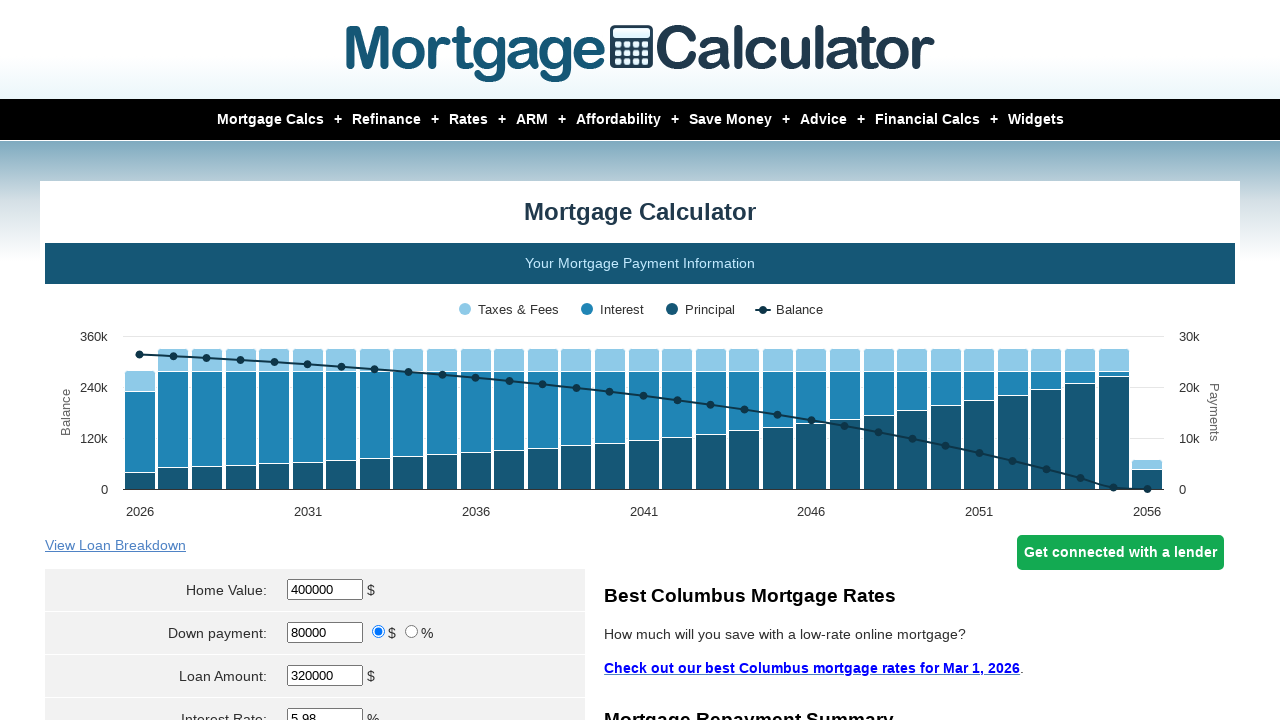

Cleared home value field on #homeval
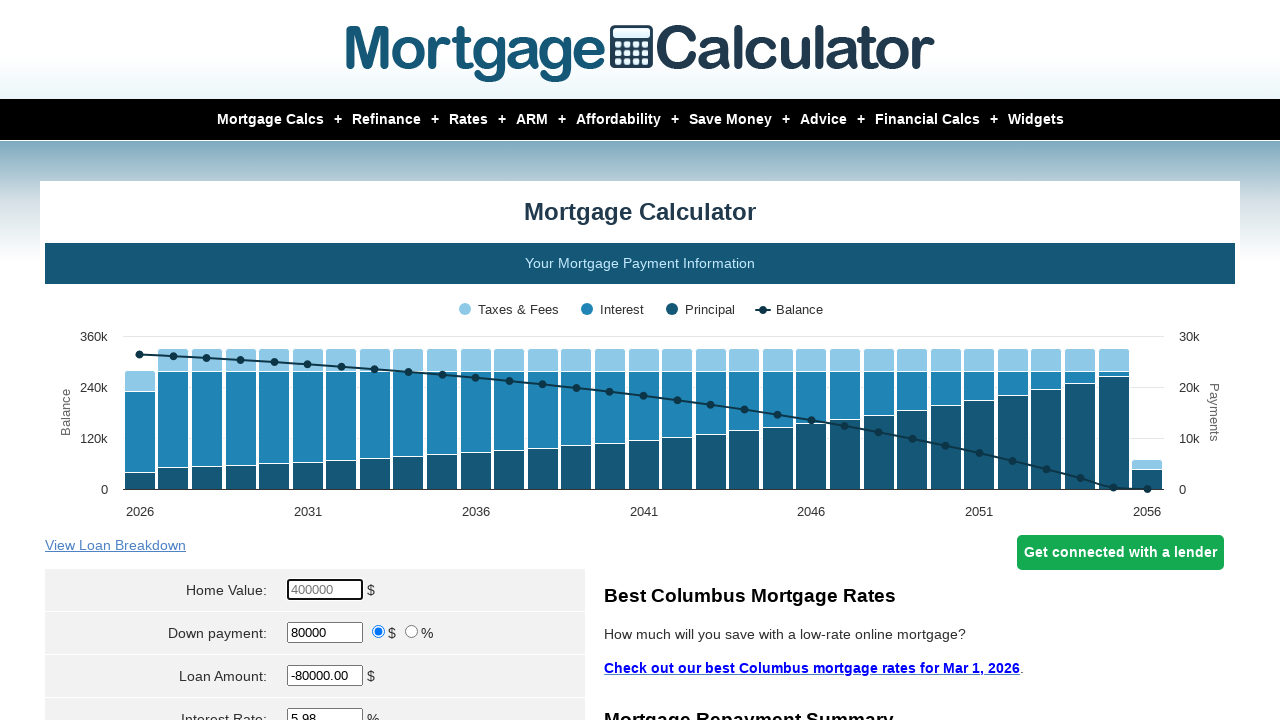

Filled home value field with $500 on #homeval
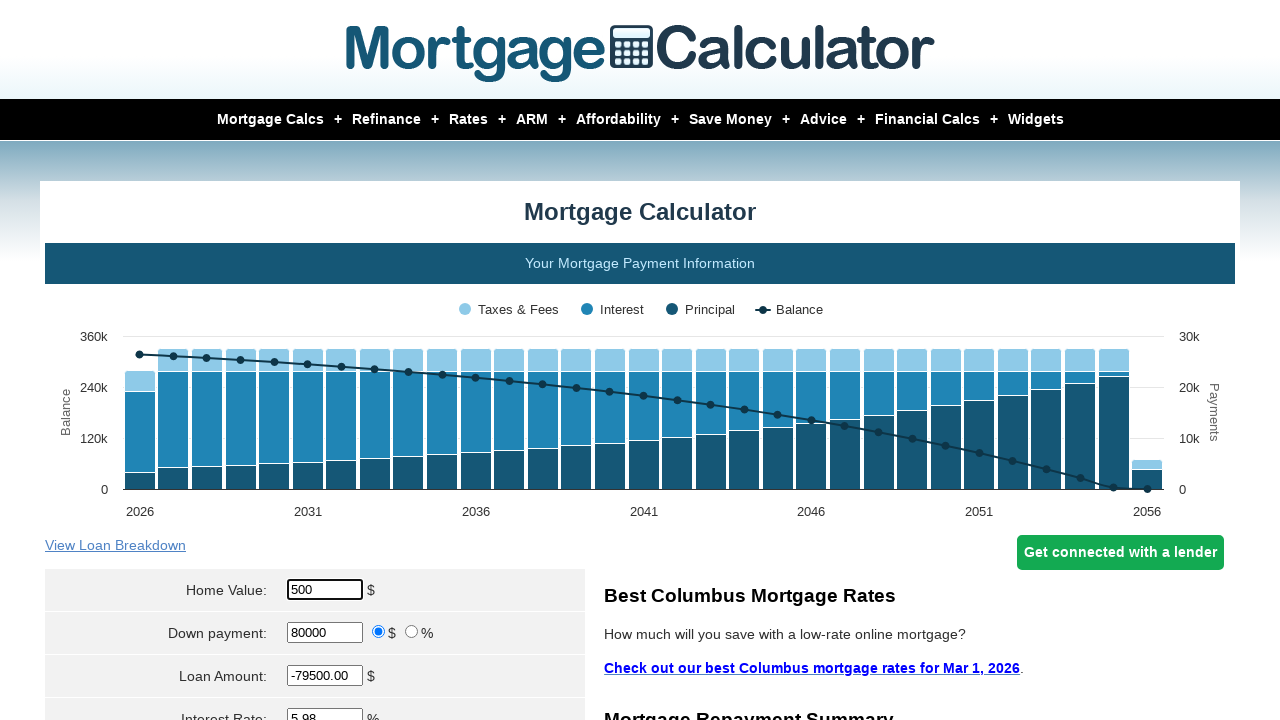

Cleared down payment field on #downpayment
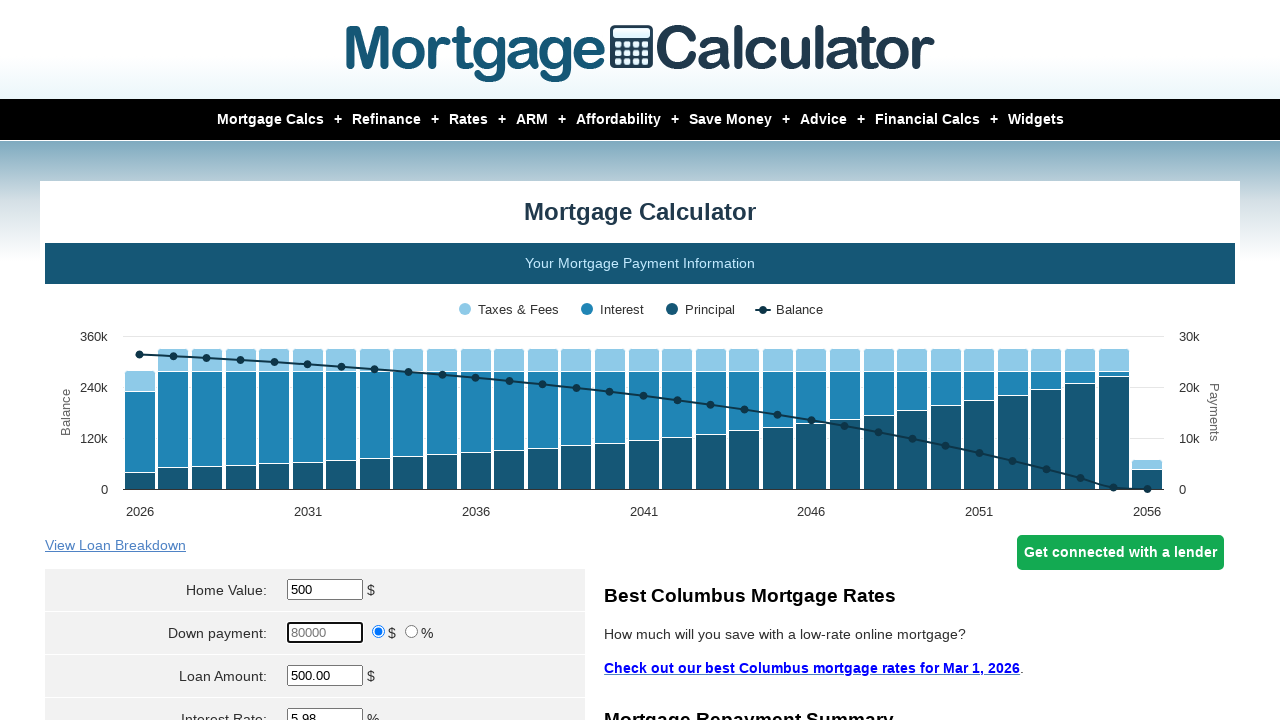

Filled down payment field with $2300 on #downpayment
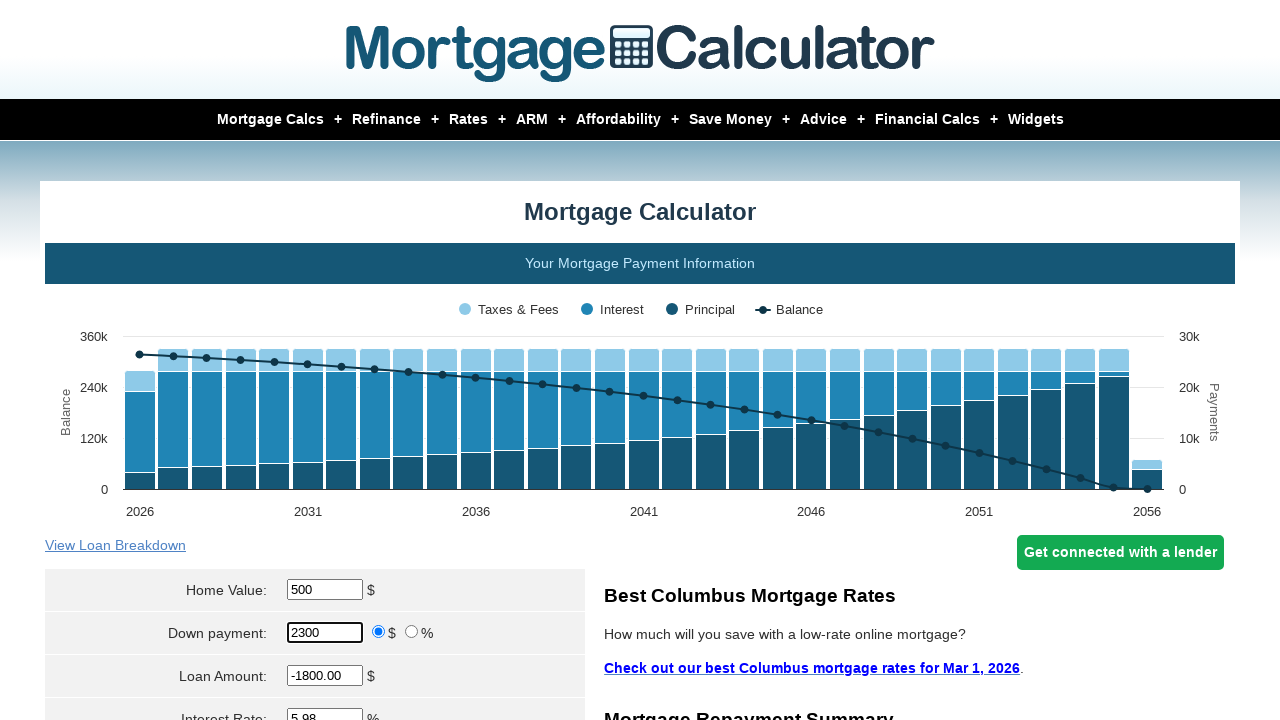

Cleared loan amount field on #loanamt
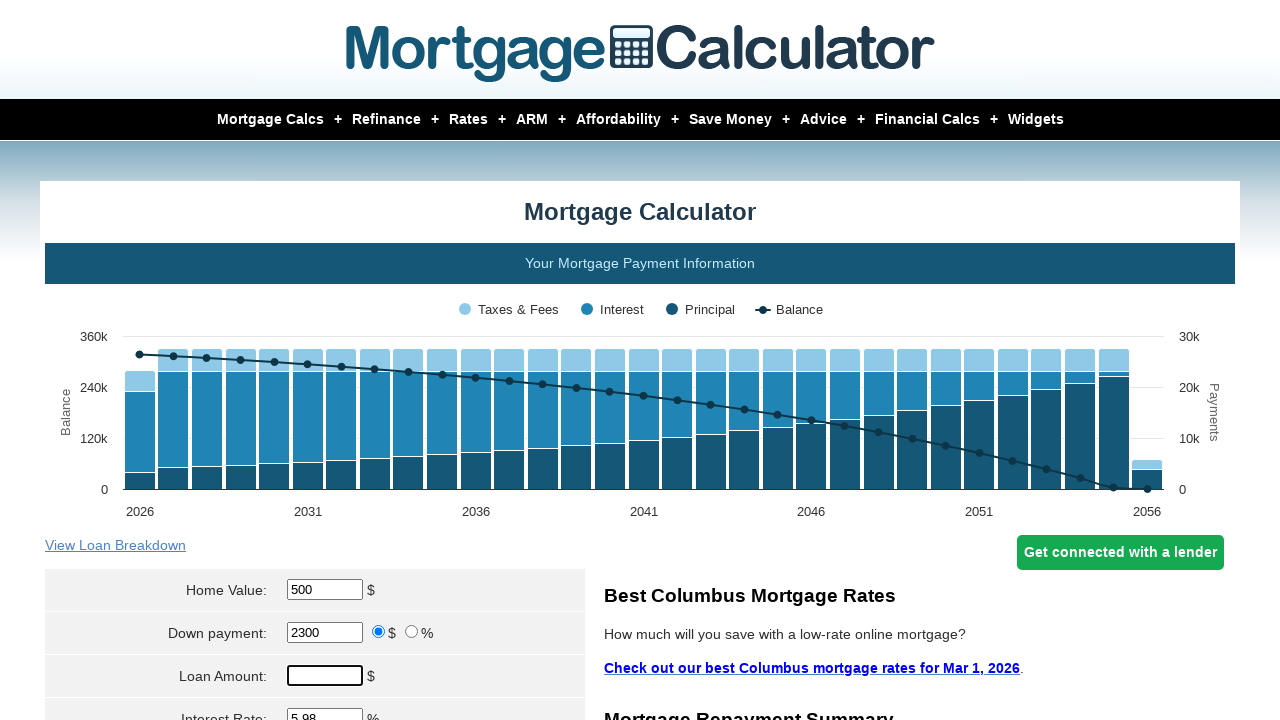

Filled loan amount field with $6000 on #loanamt
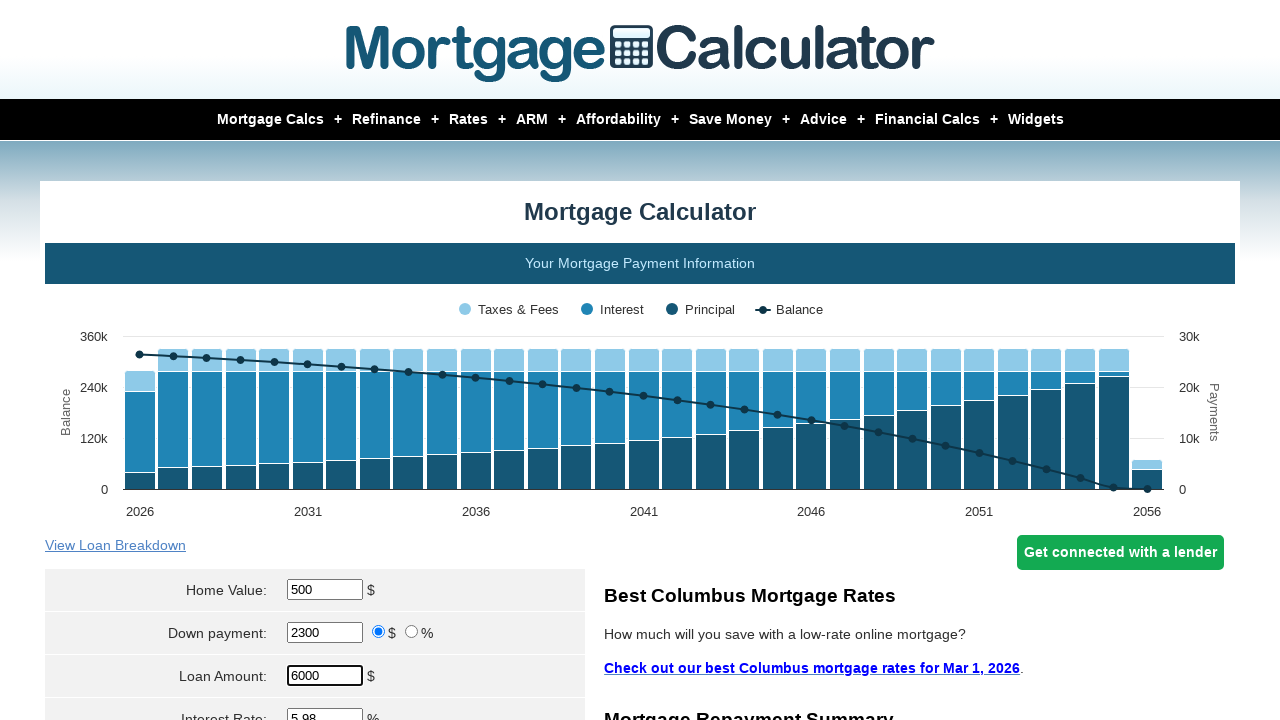

Cleared interest rate field on #intrstsrate
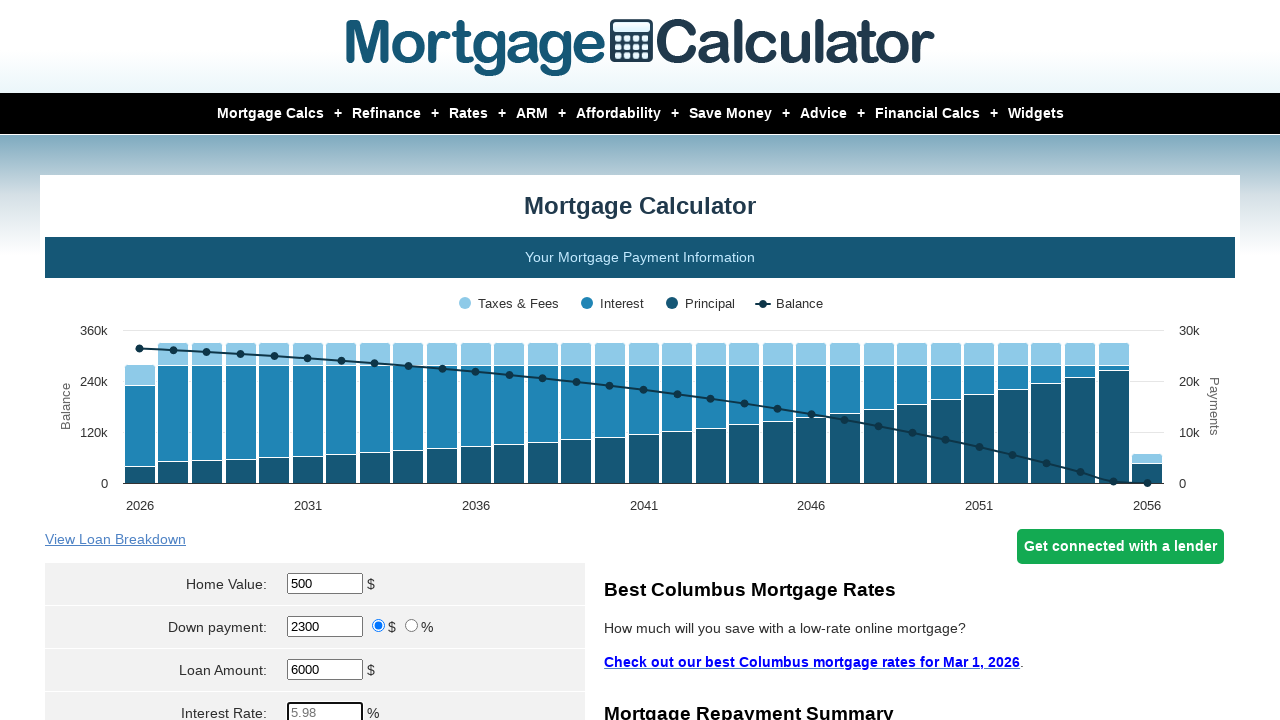

Filled interest rate field with 1.5% on #intrstsrate
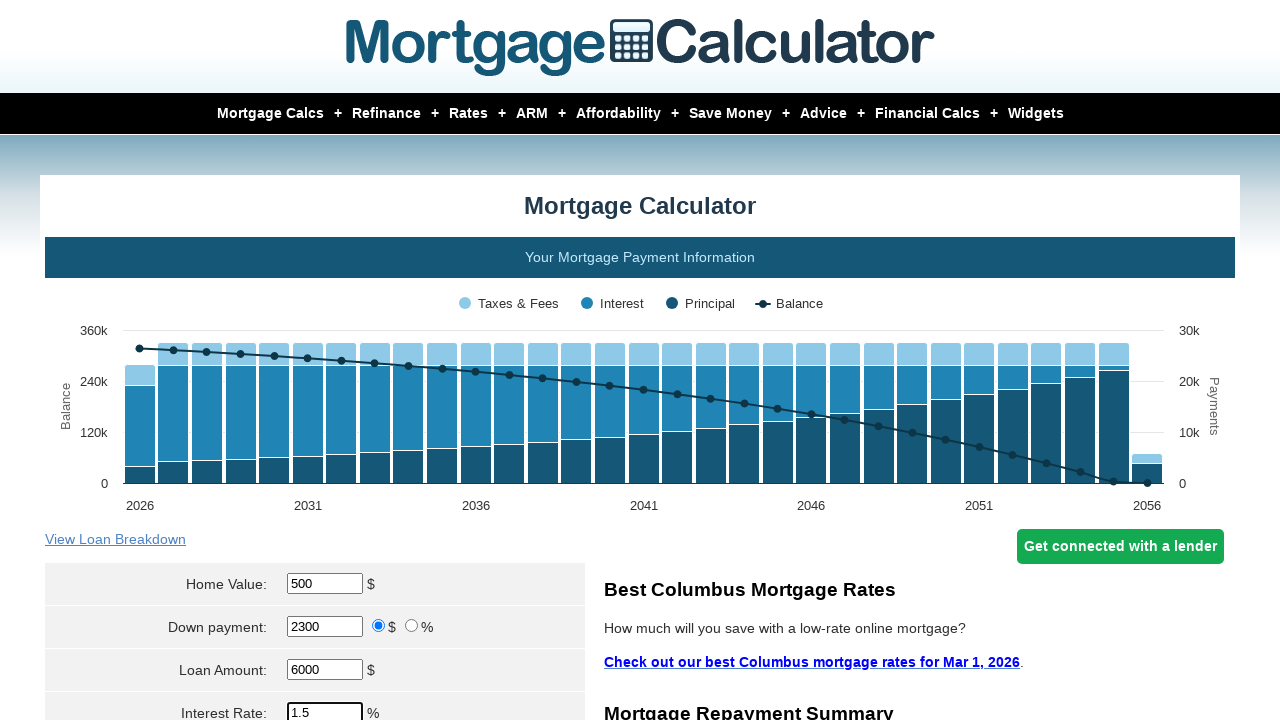

Clicked calculate button to submit mortgage calculation at (315, 360) on input[name='ratebutton']
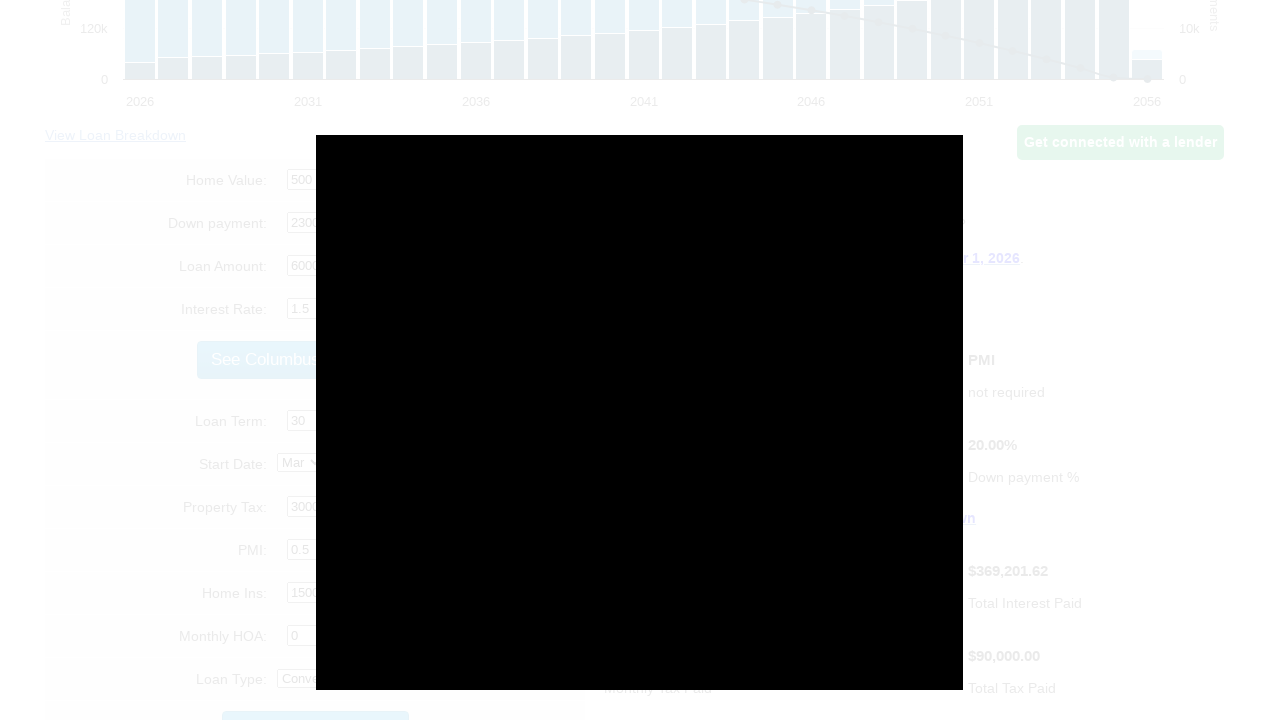

Waited for calculation results to display
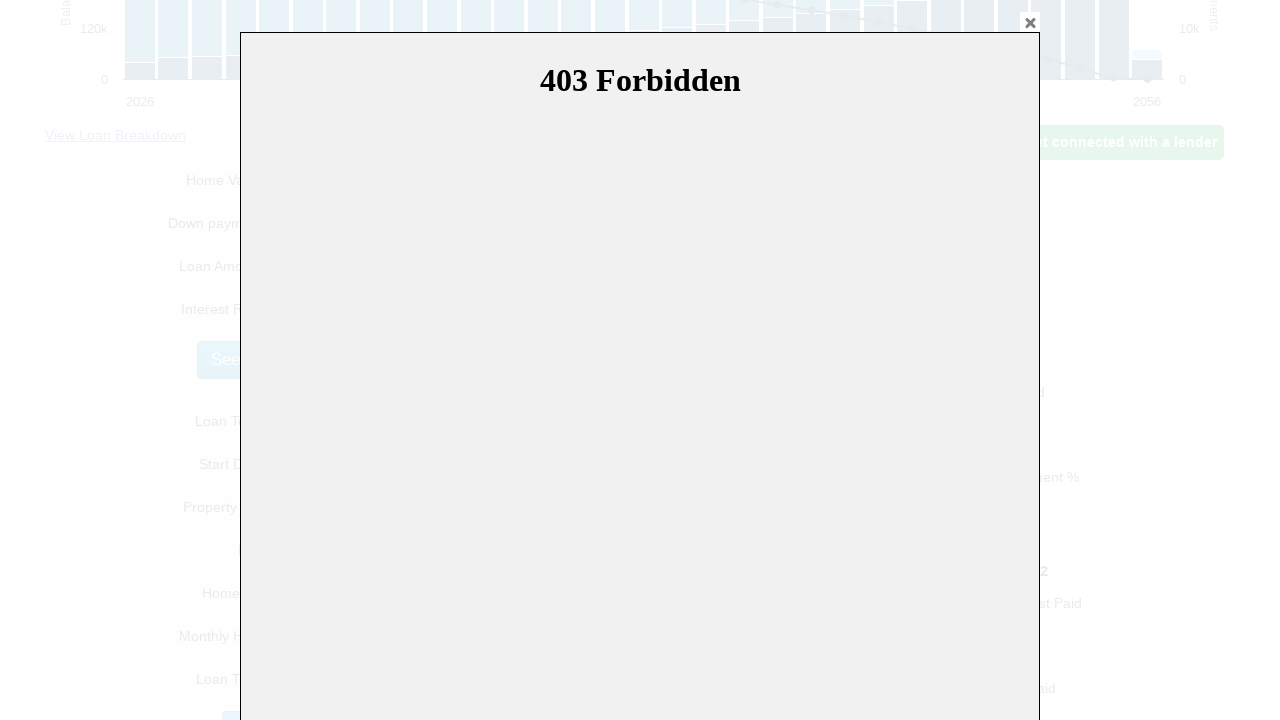

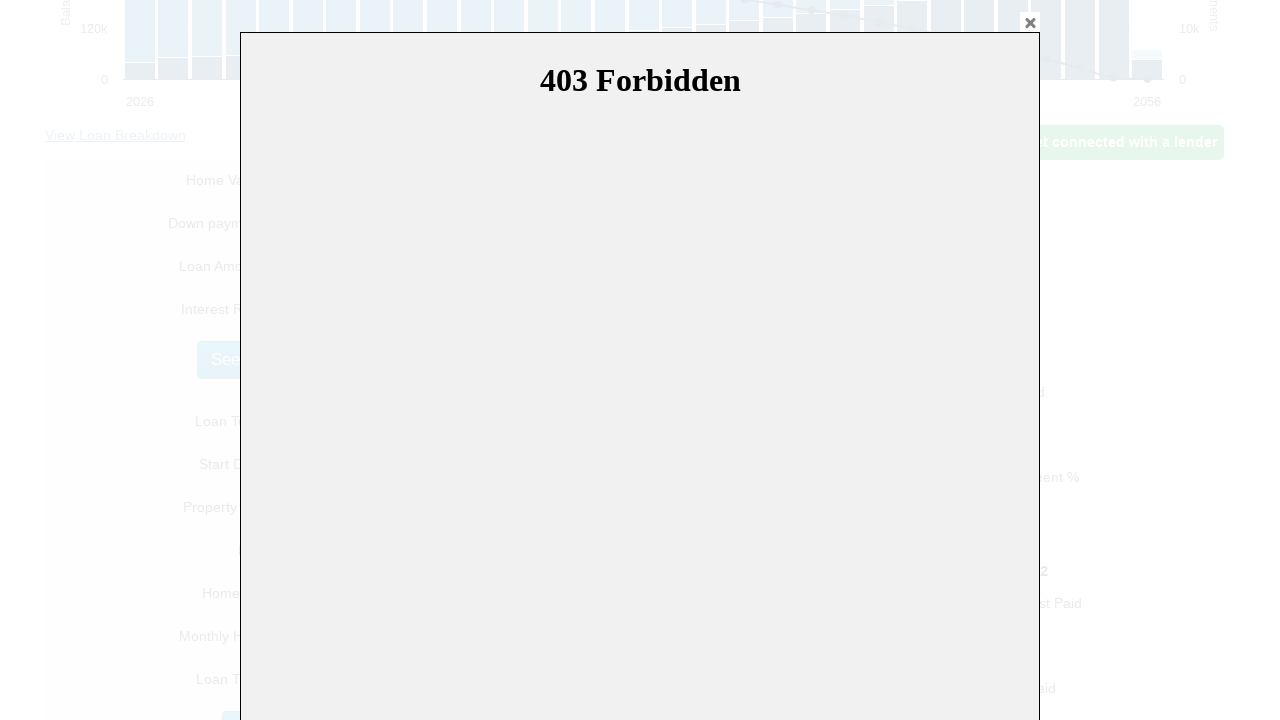